Tests shadow DOM interaction by generating a GUID, copying it, and pasting it back into the field

Starting URL: http://uitestingplayground.com/shadowdom

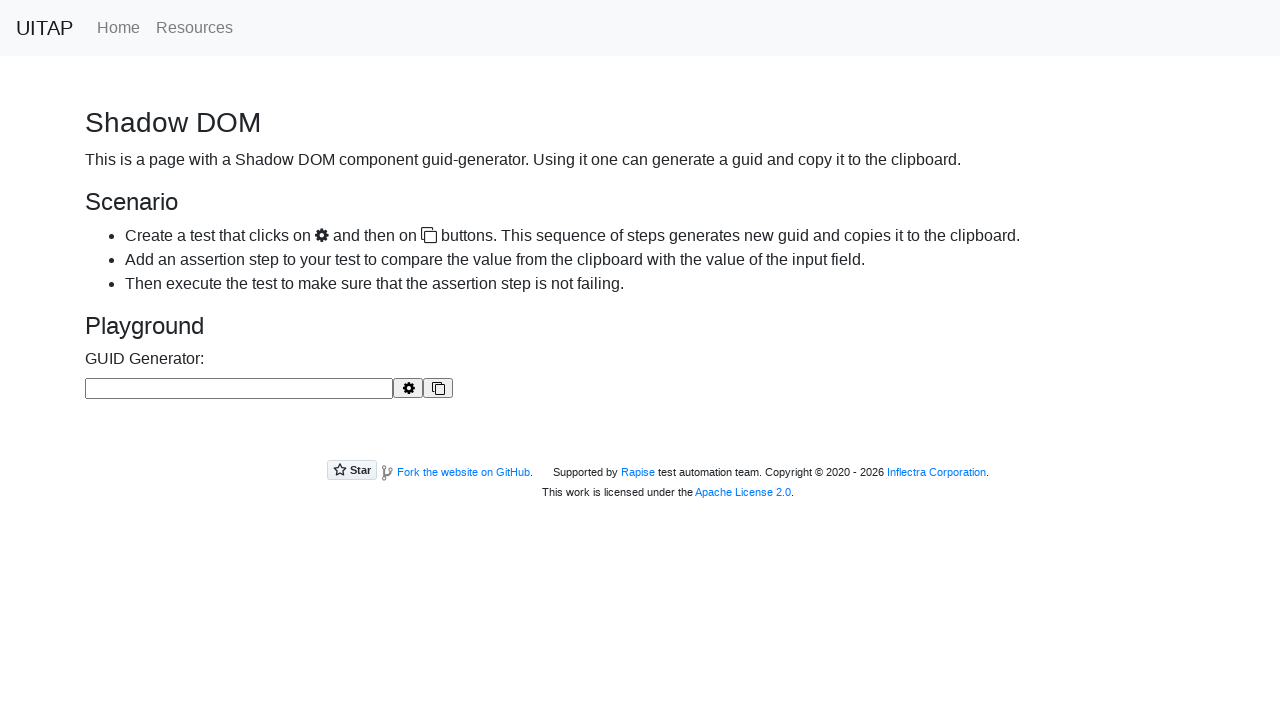

Located shadow DOM host element (guid-generator)
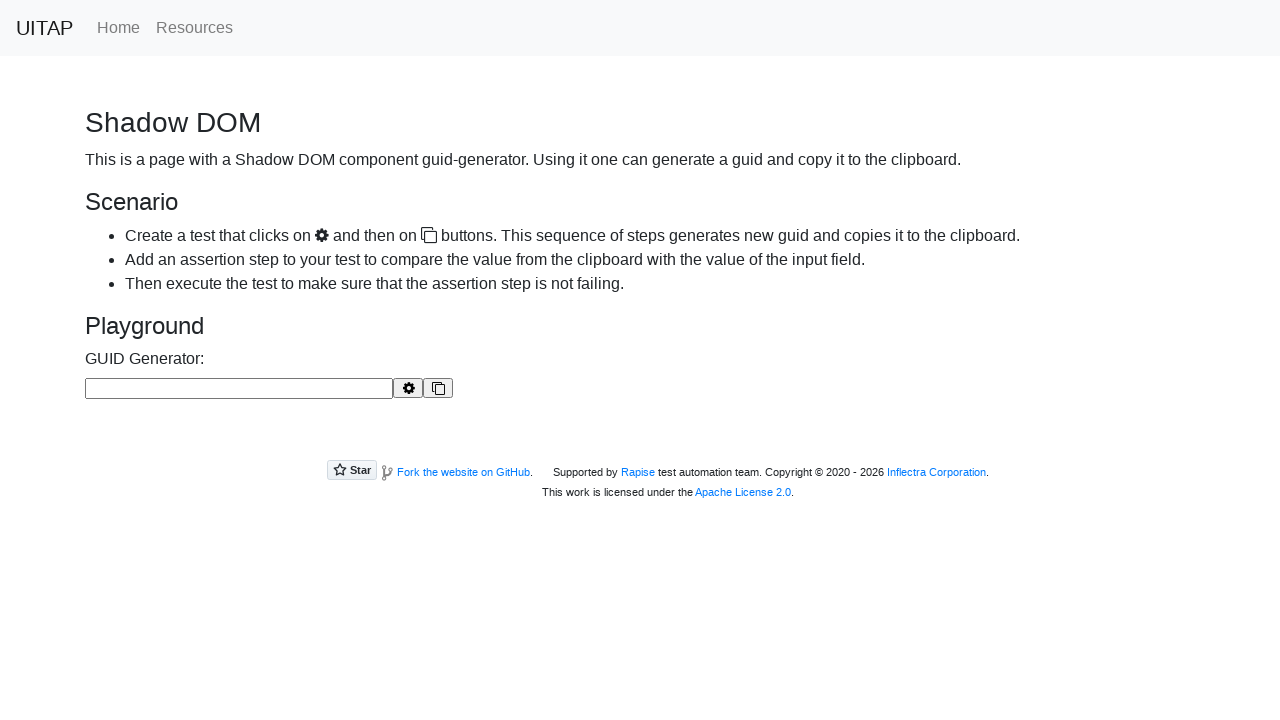

Clicked generate button in shadow DOM to create GUID
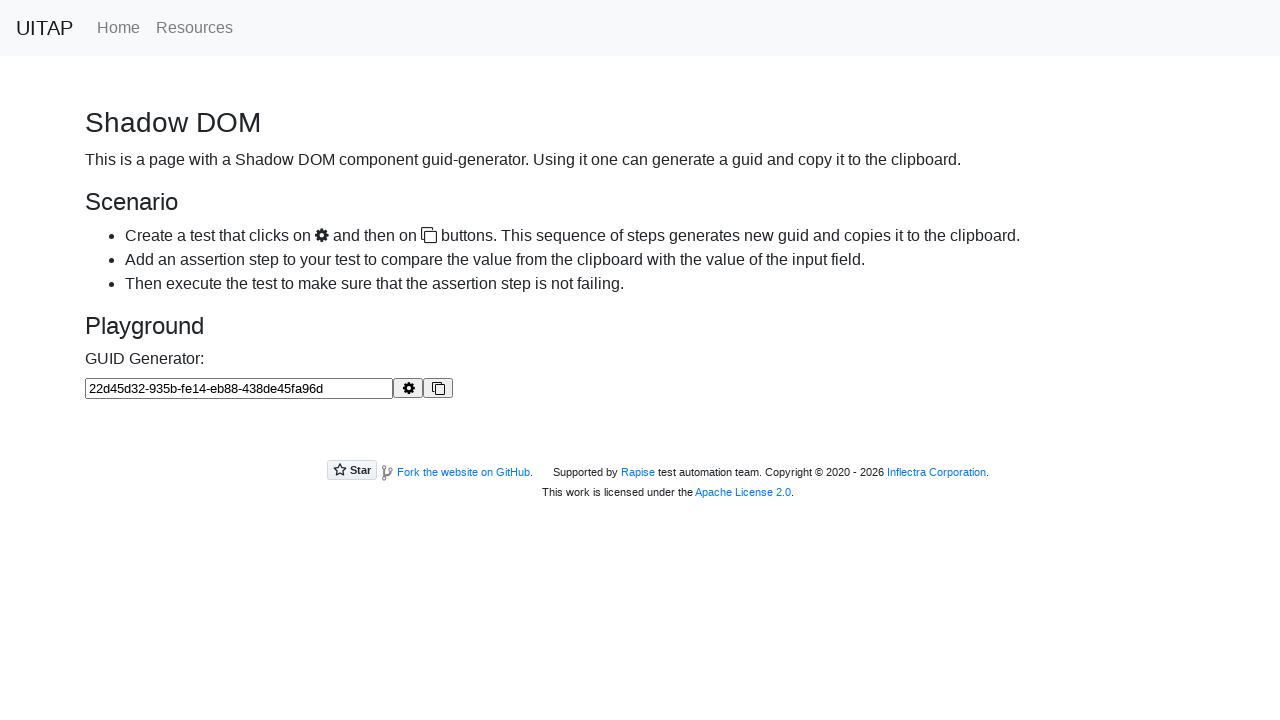

Clicked copy button in shadow DOM to copy GUID to clipboard
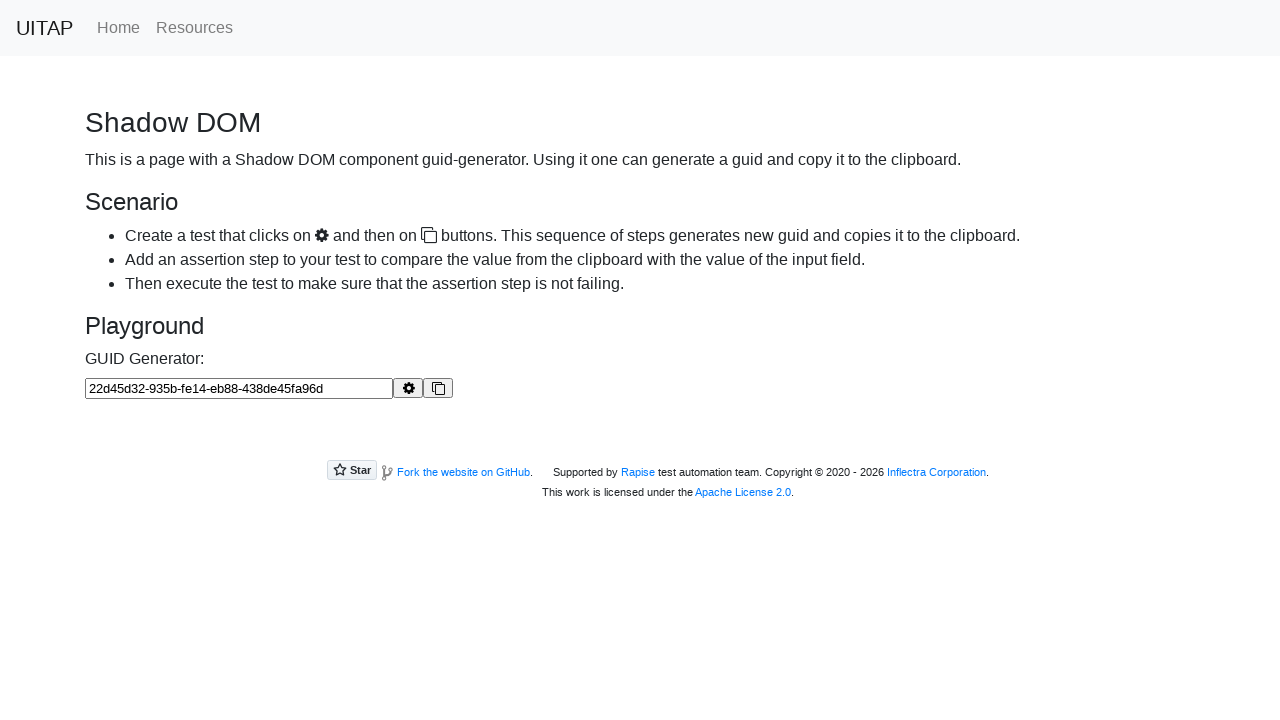

Retrieved generated GUID value: 22d45d32-935b-fe14-eb88-438de45fa96d
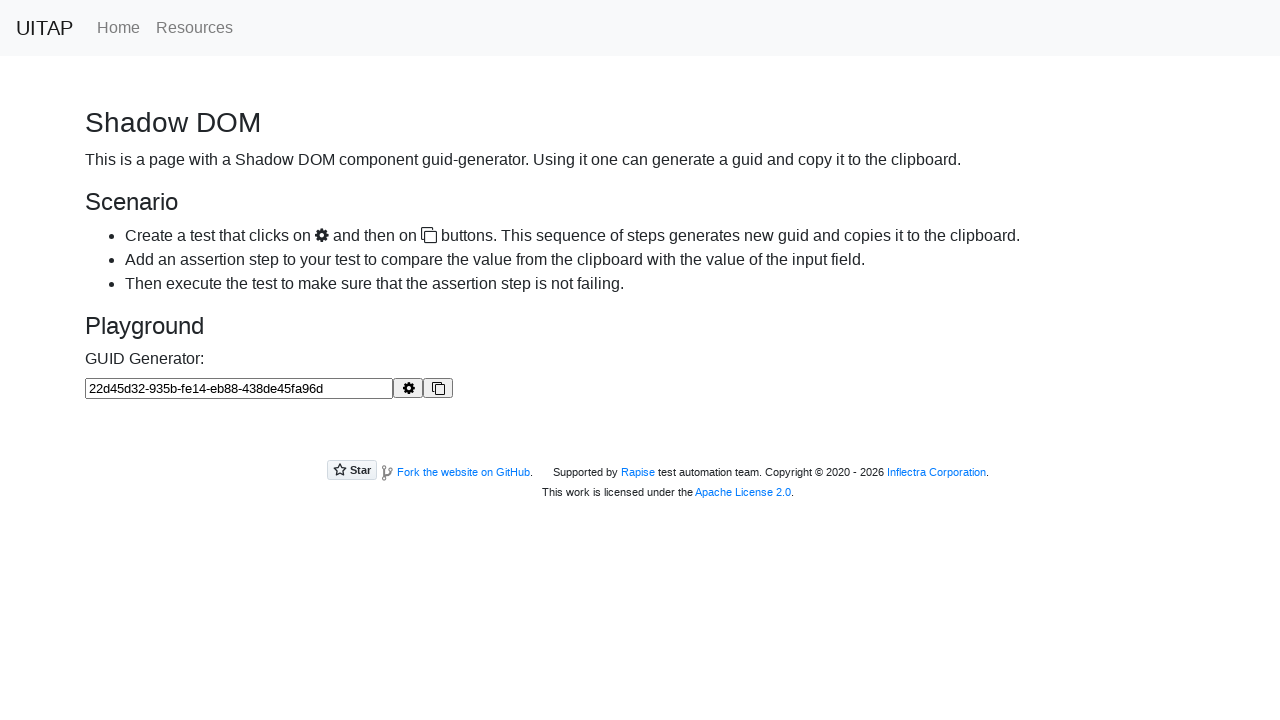

Cleared the GUID field in shadow DOM
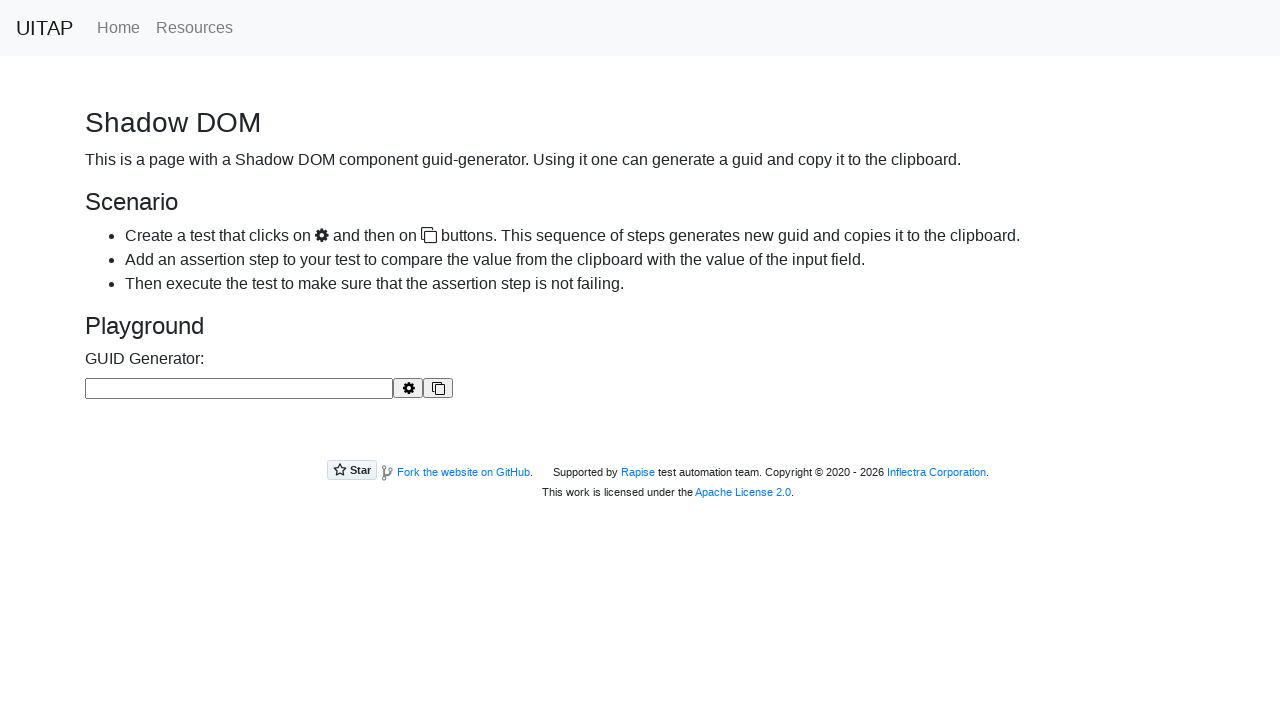

Pasted GUID from clipboard back into the field
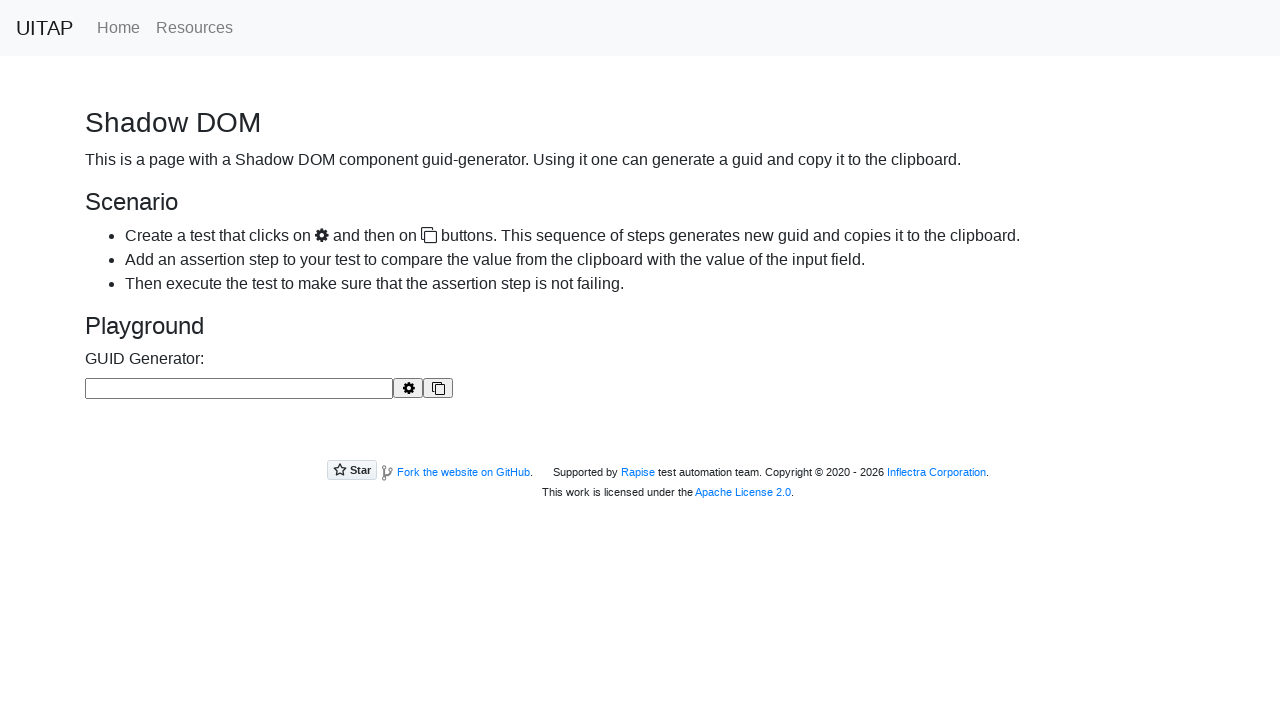

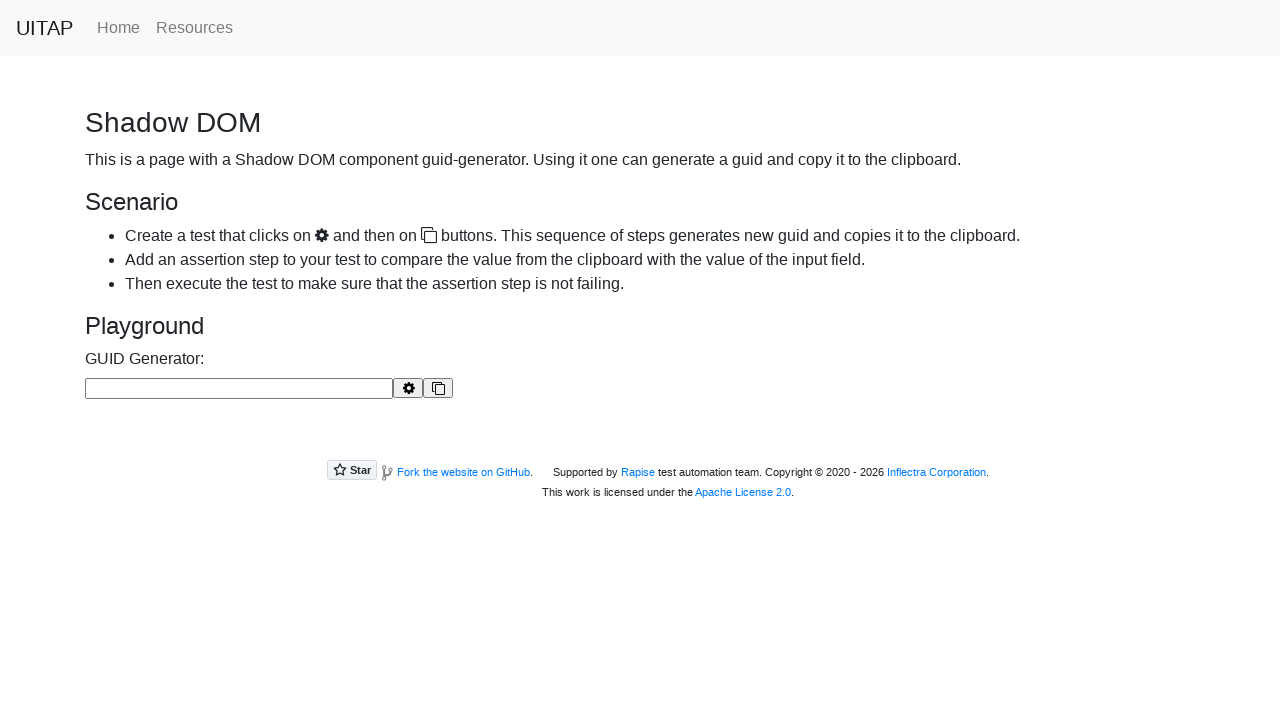